Navigates to the WebdriverIO homepage and clicks on the API link in the navigation

Starting URL: https://webdriver.io

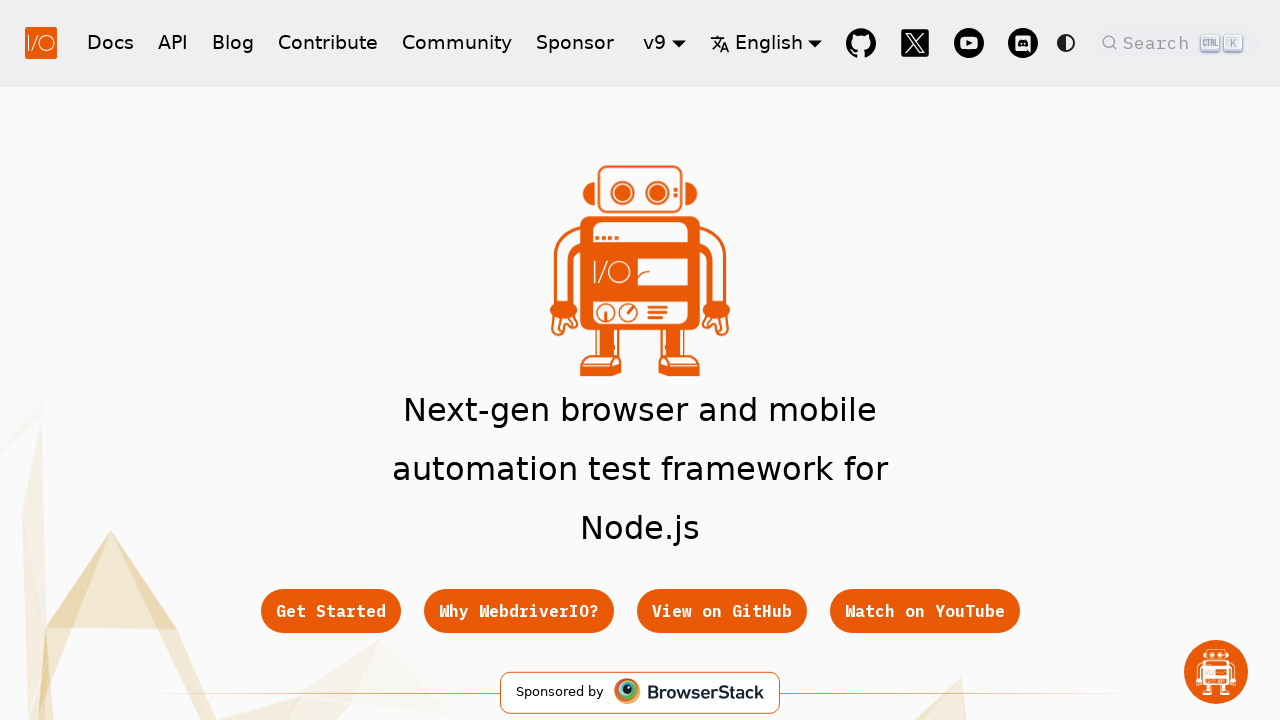

Navigated to WebdriverIO homepage
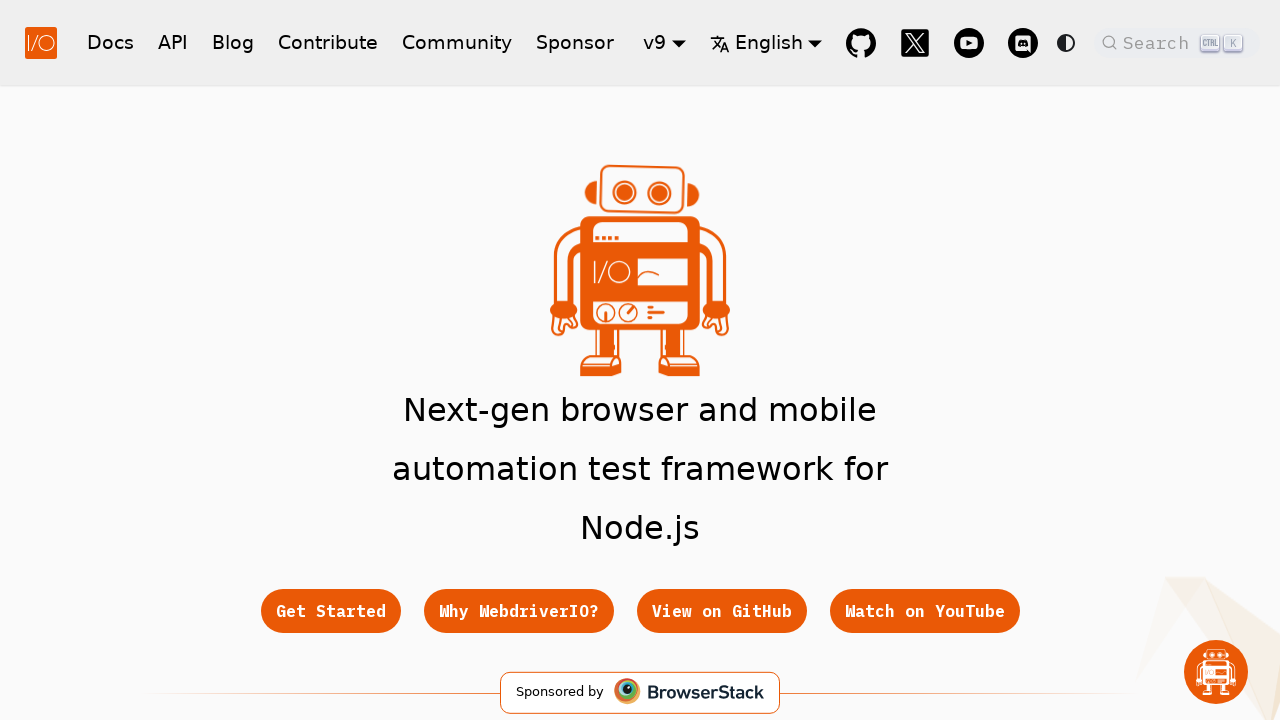

Clicked on API link in navigation at (173, 42) on a:text('API')
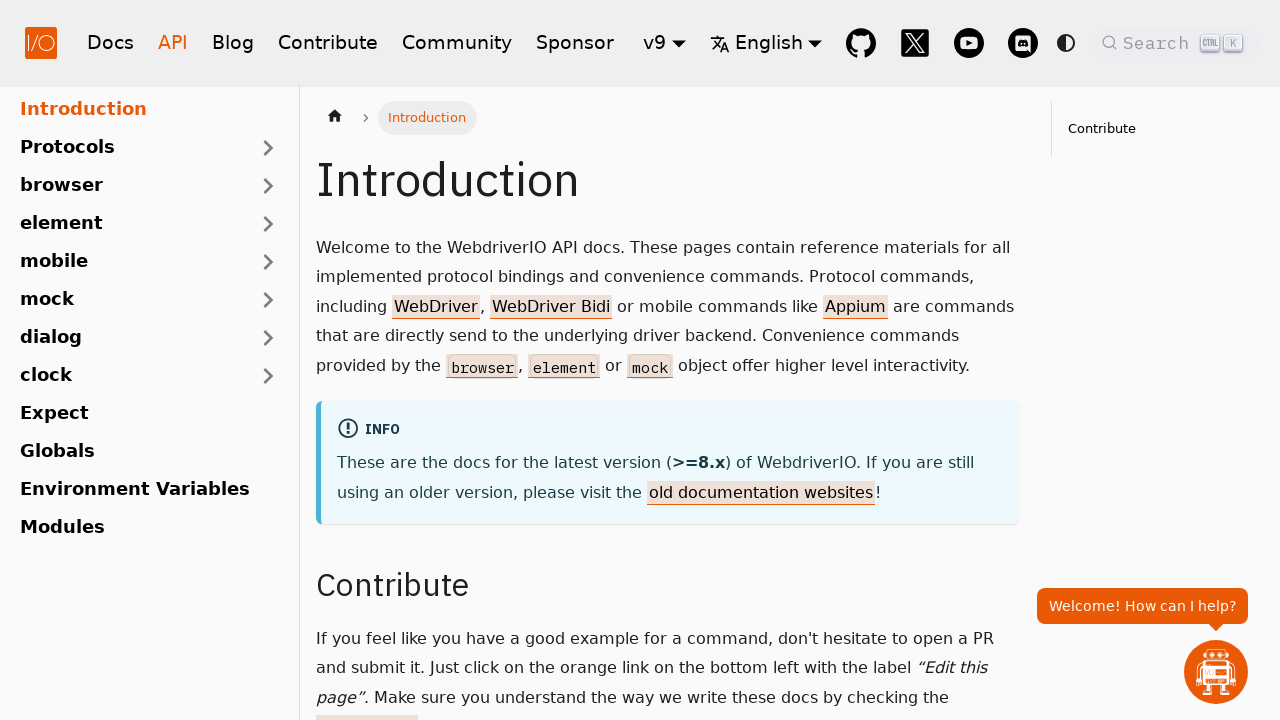

Navigation completed and page fully loaded
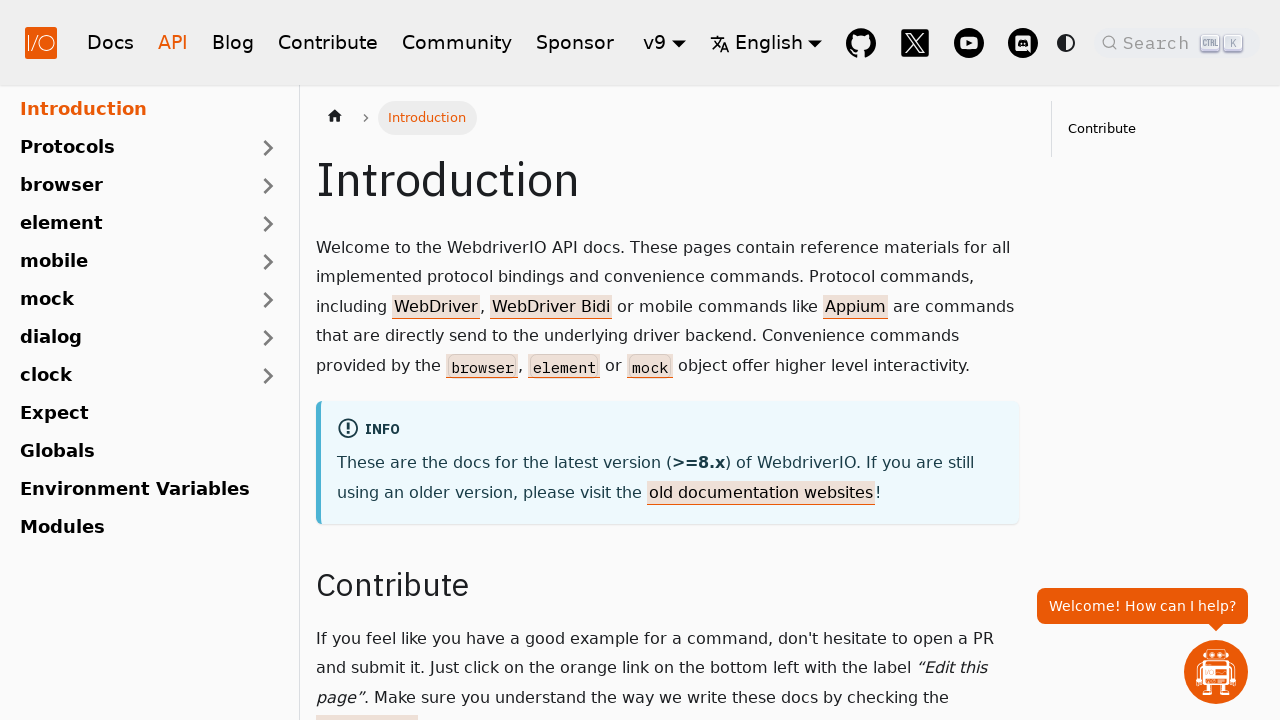

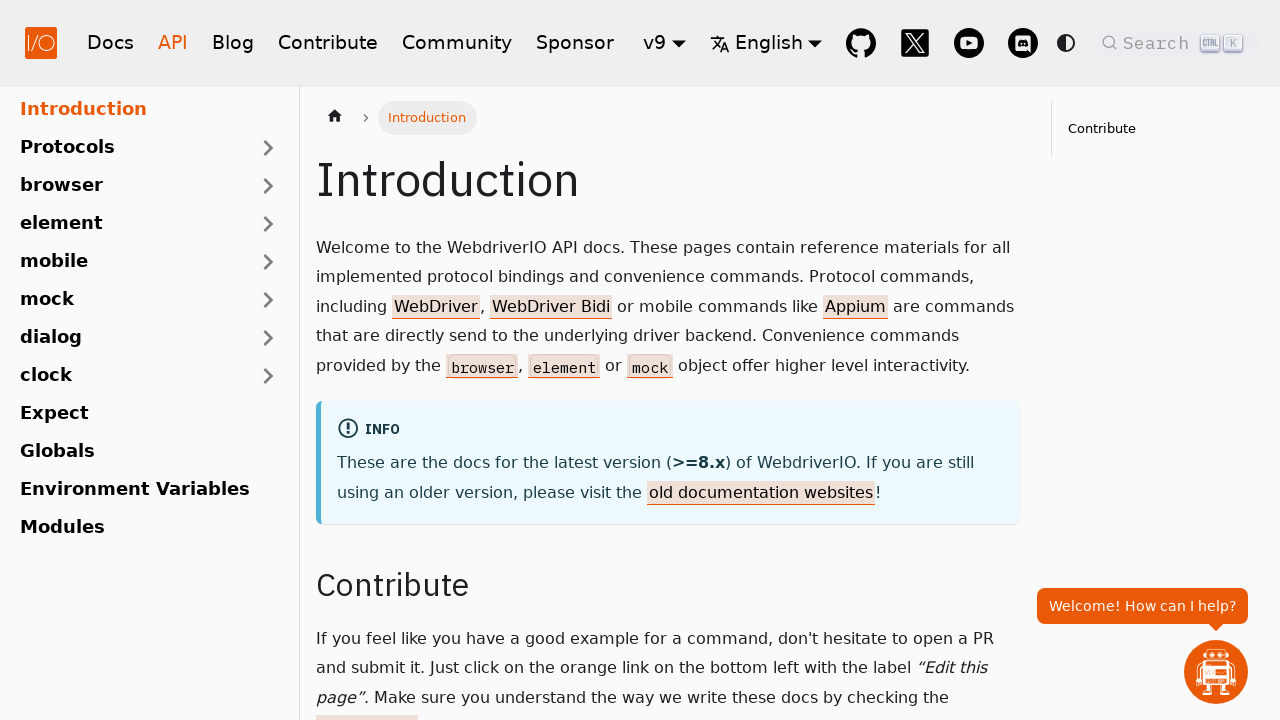